Tests scrolling down the GitHub homepage incrementally

Starting URL: https://github.com/

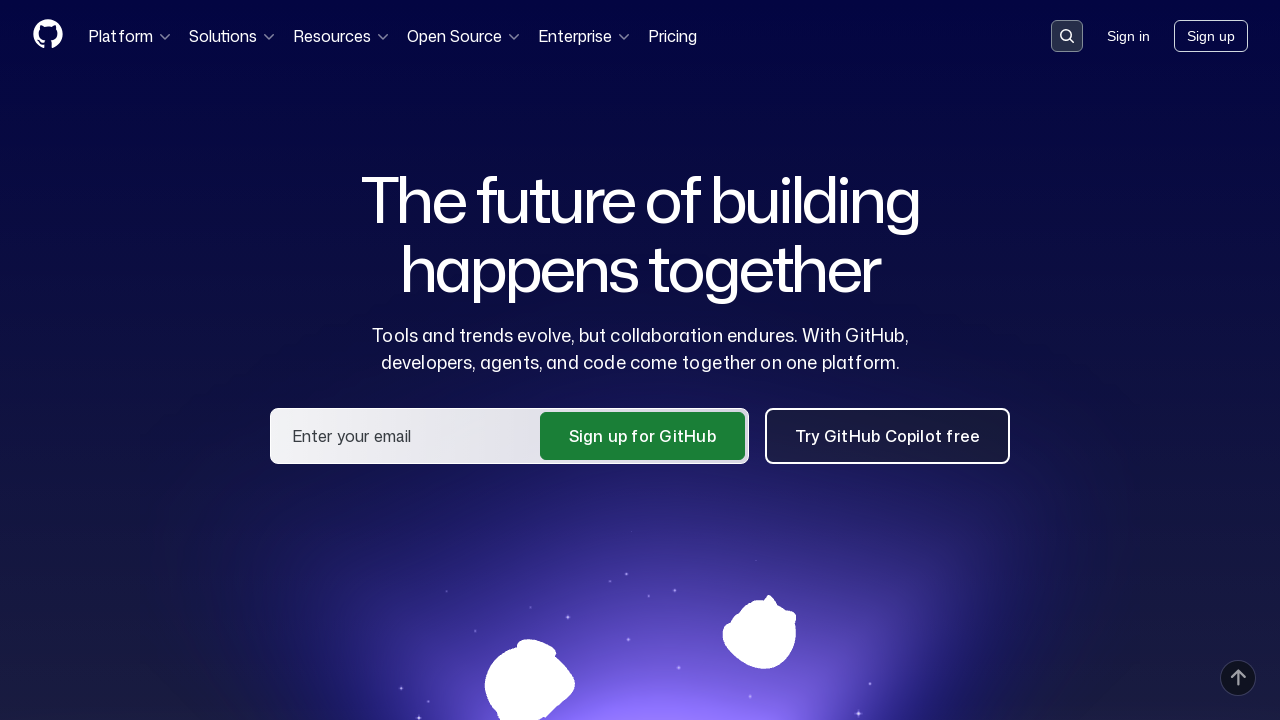

Scrolled page down to 2000px
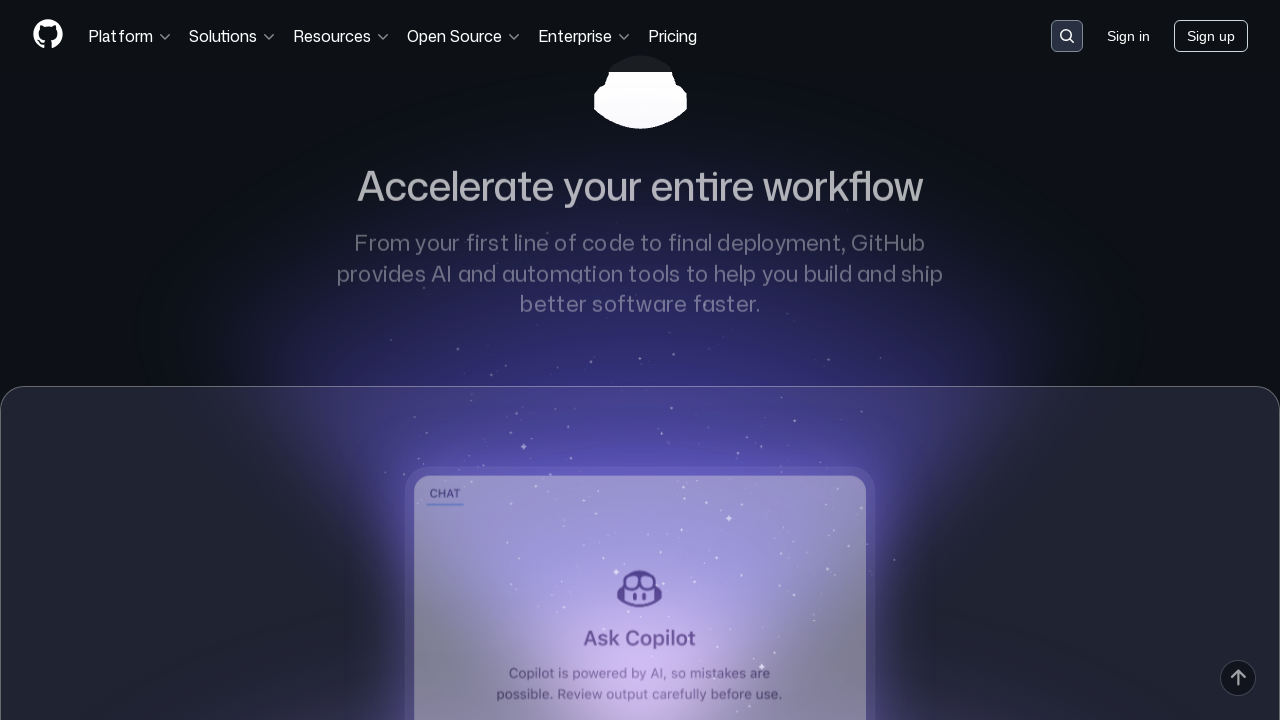

Waited 500ms for content to load after first scroll
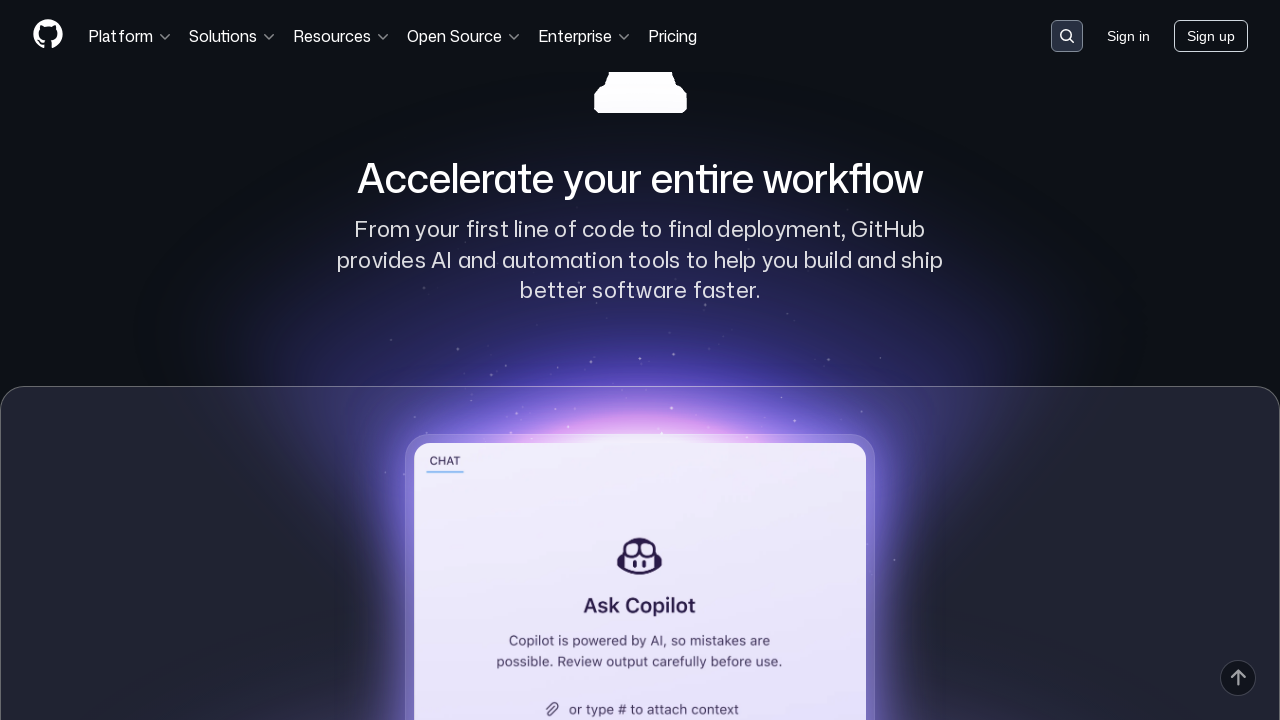

Scrolled page down to 4000px
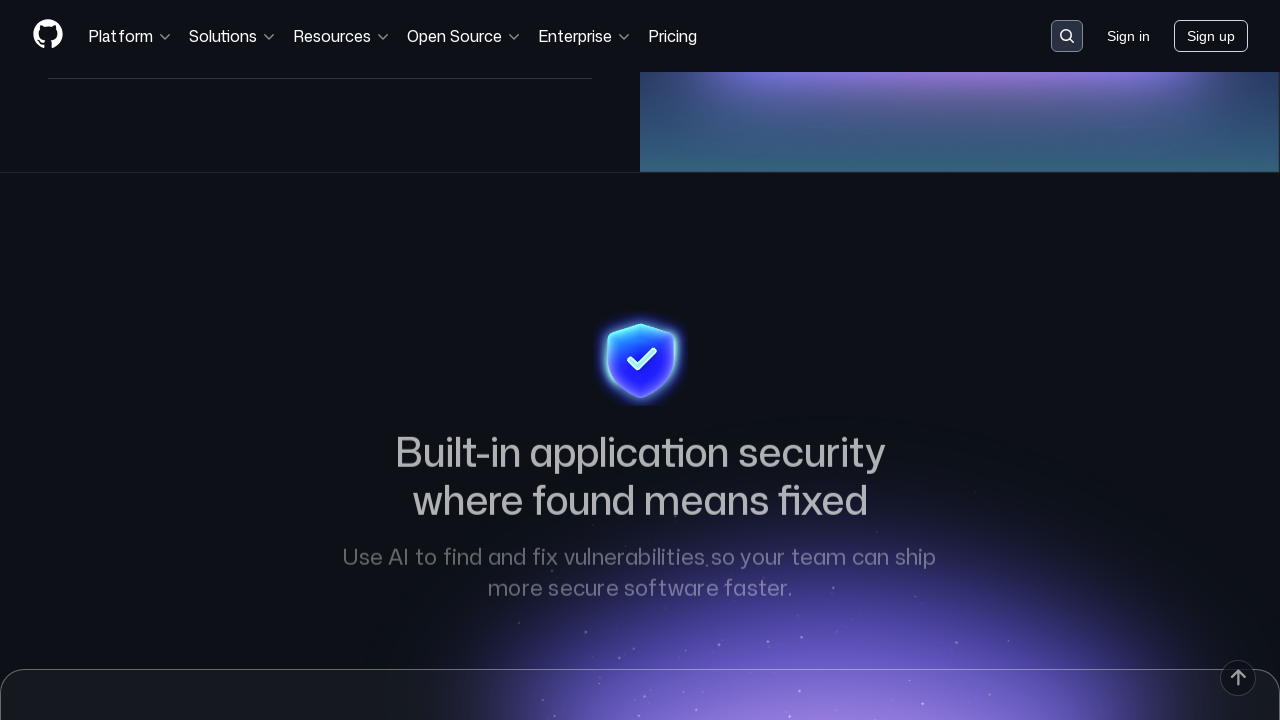

Waited 500ms for content to load after second scroll
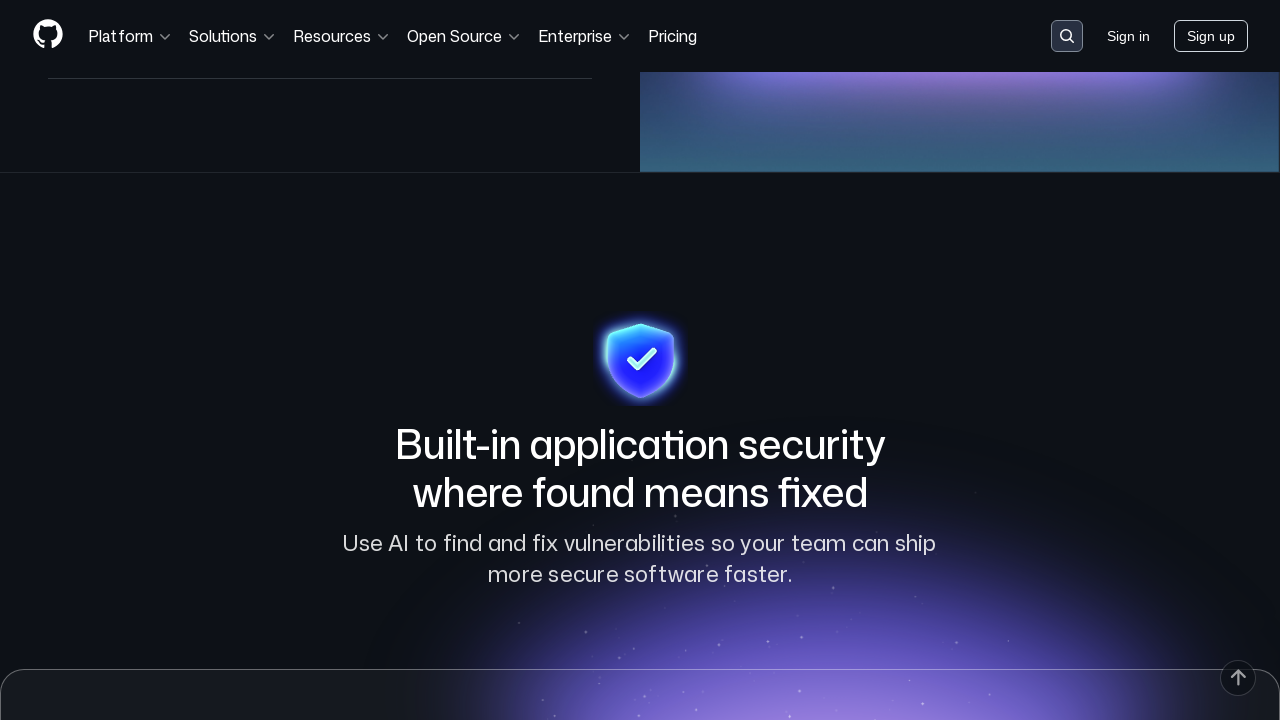

Scrolled page to bottom of document
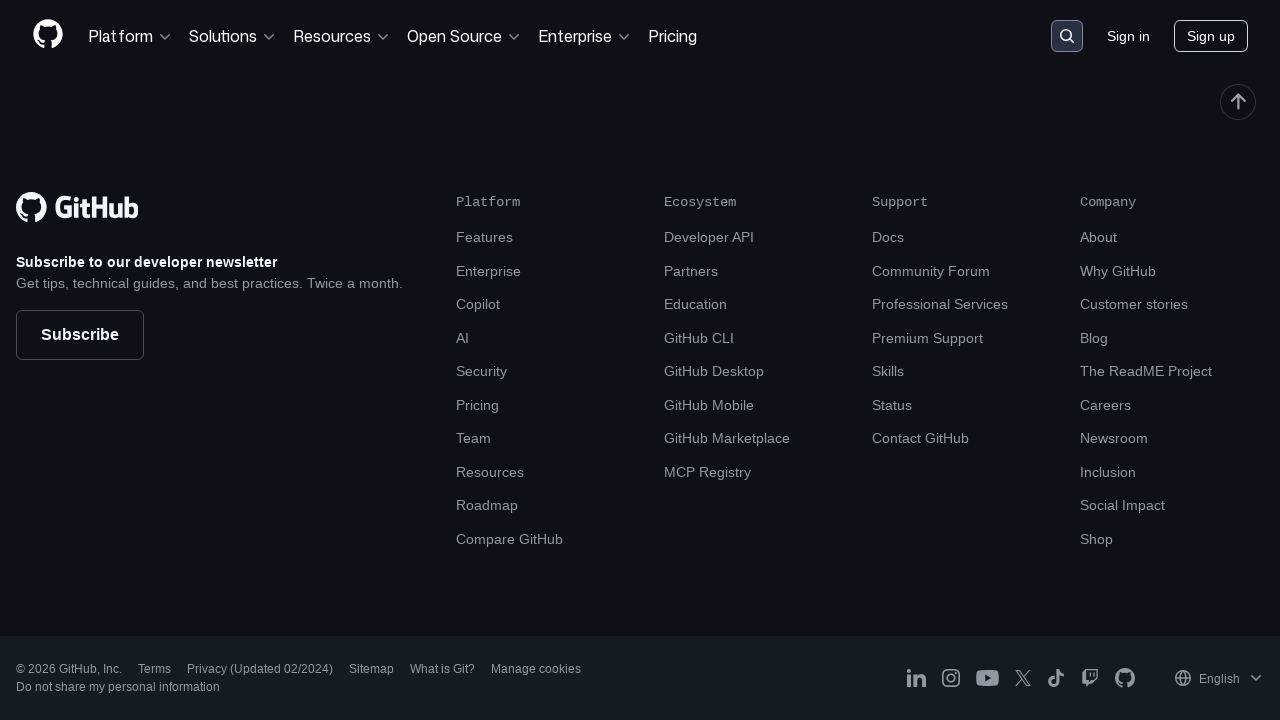

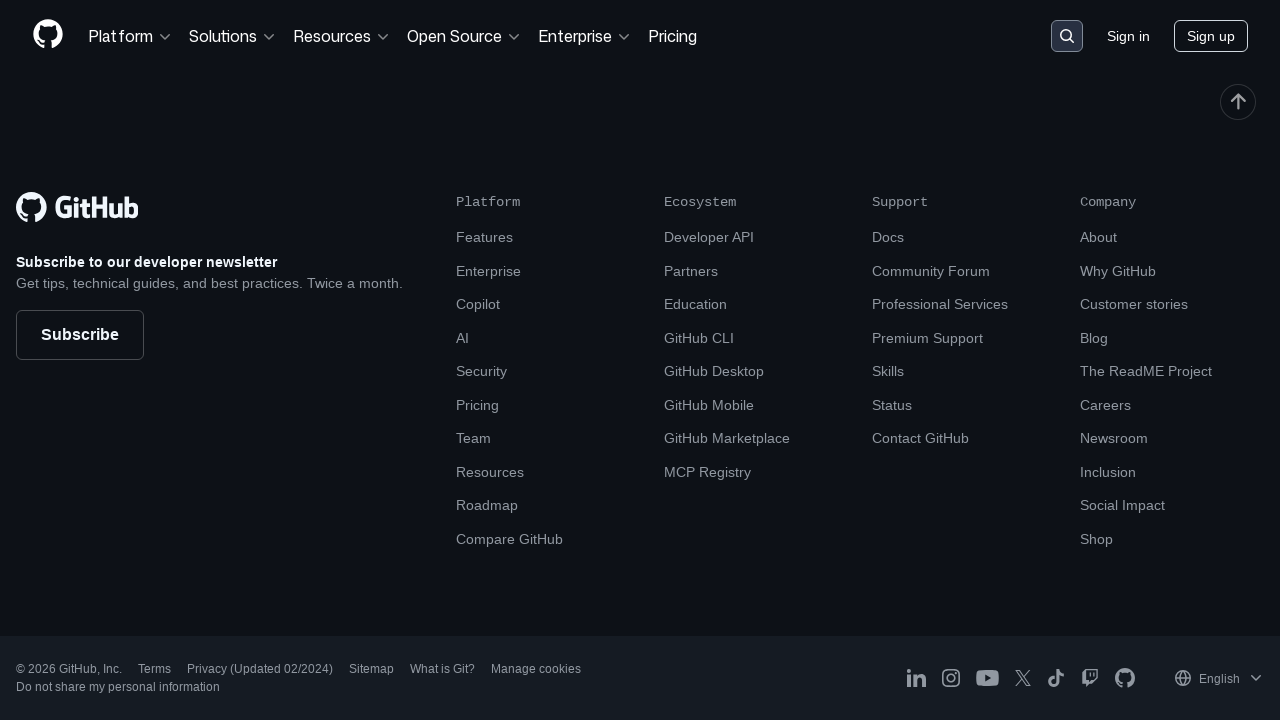